Tests scroll functionality by scrolling down to a link element at the bottom of the page, then scrolling back up using PAGE_UP key presses

Starting URL: https://practice.cydeo.com/

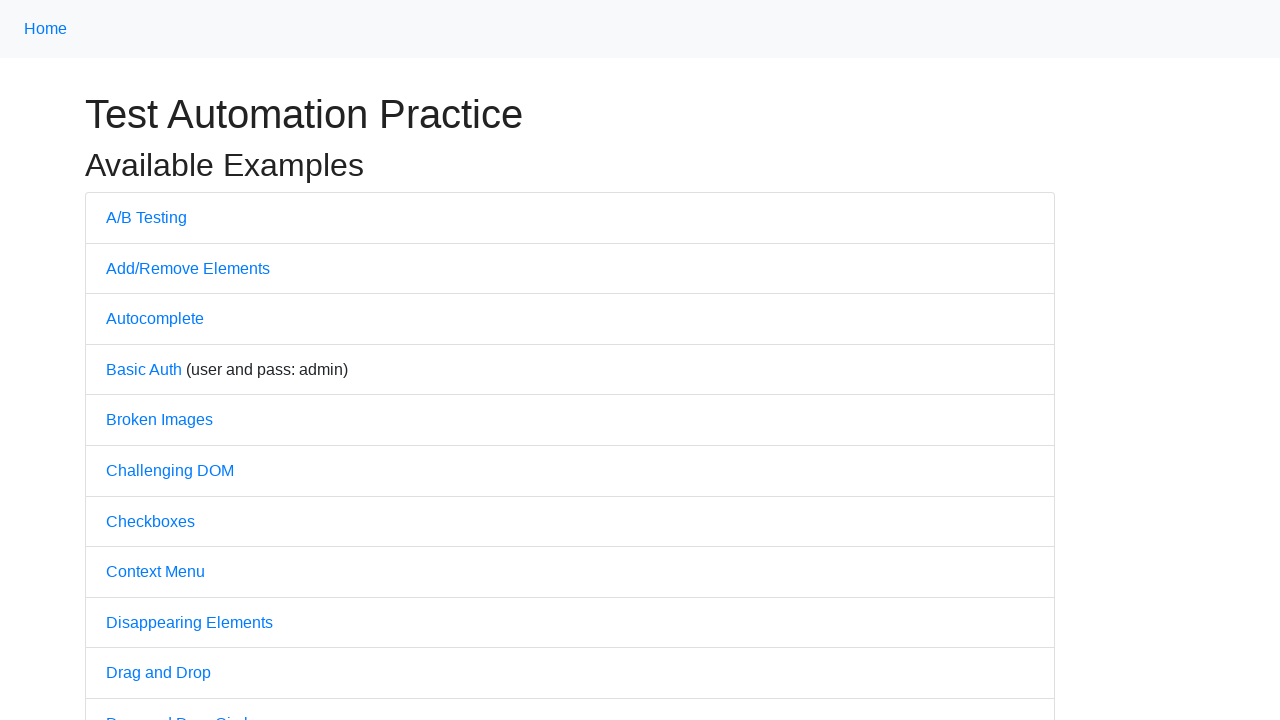

Navigated to practice.cydeo.com
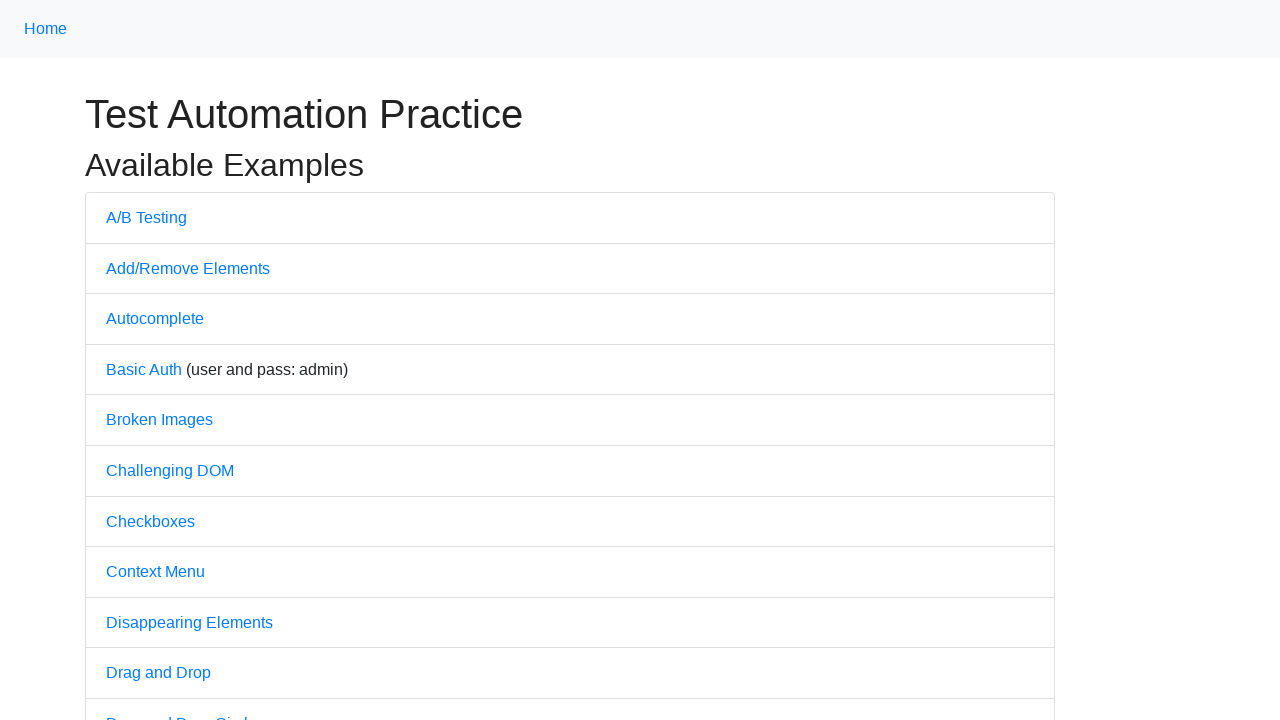

Located CYDEO link element
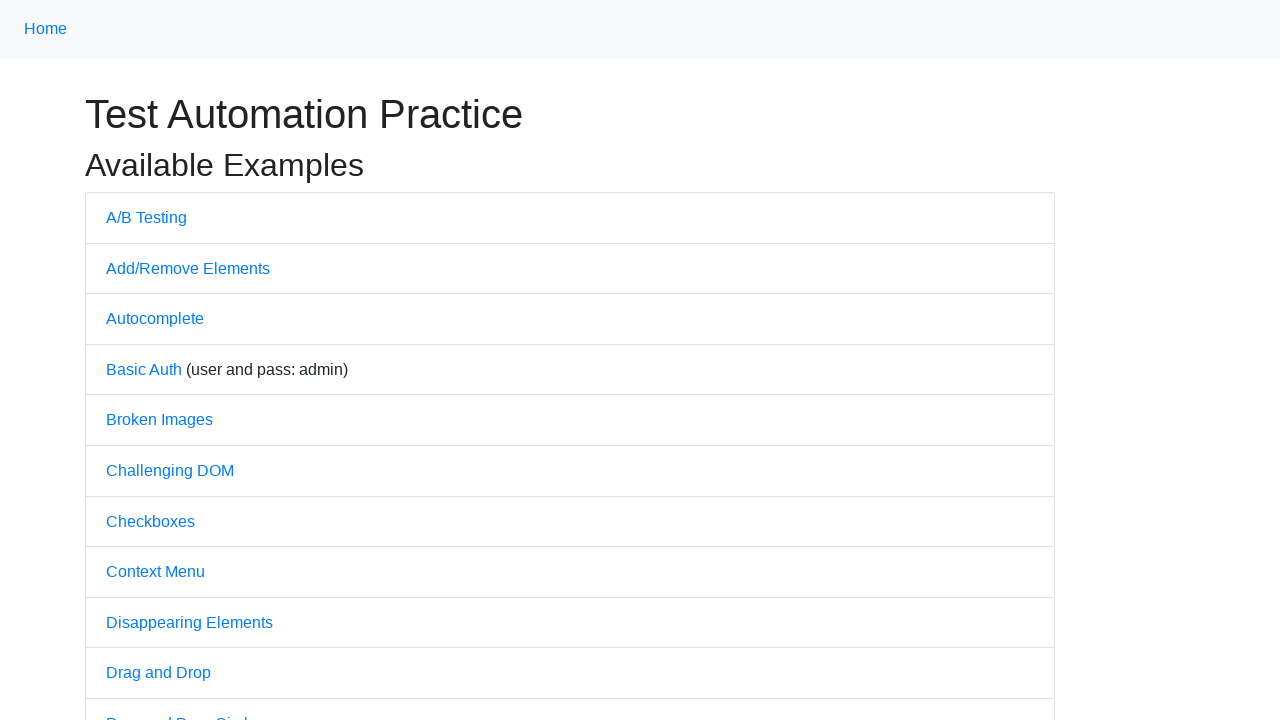

Scrolled down to CYDEO link at bottom of page
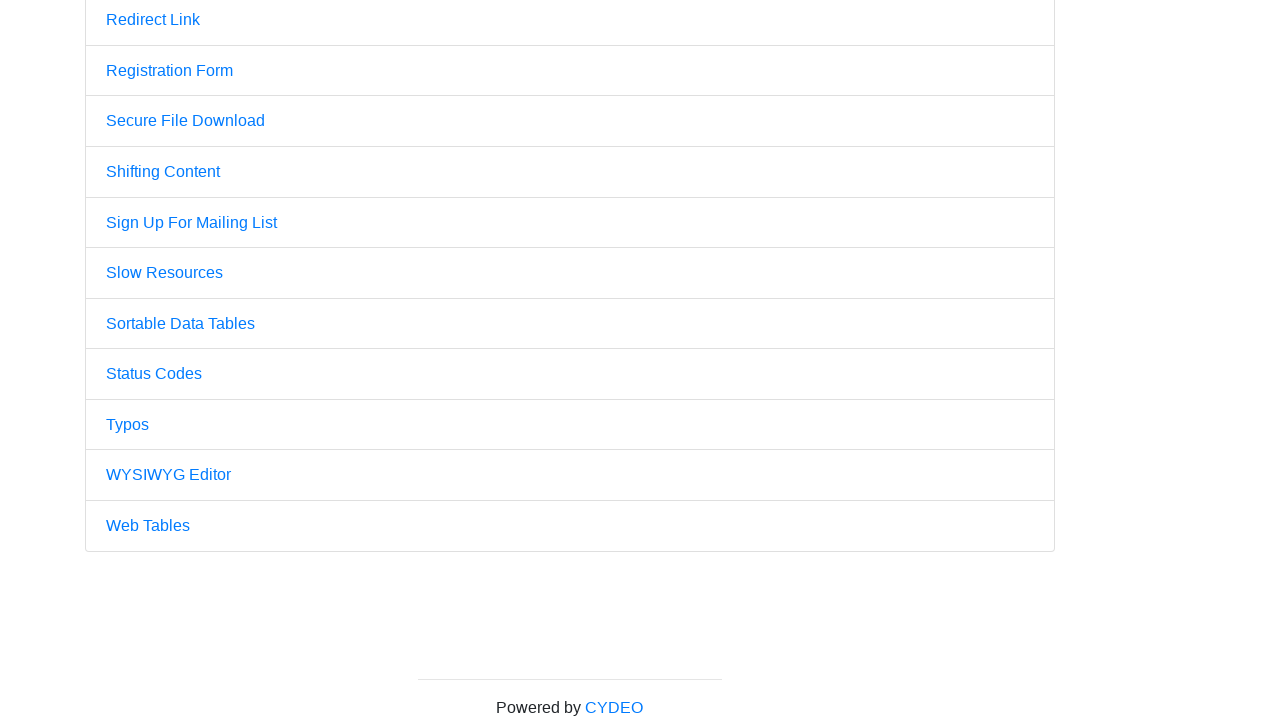

Waited 2 seconds
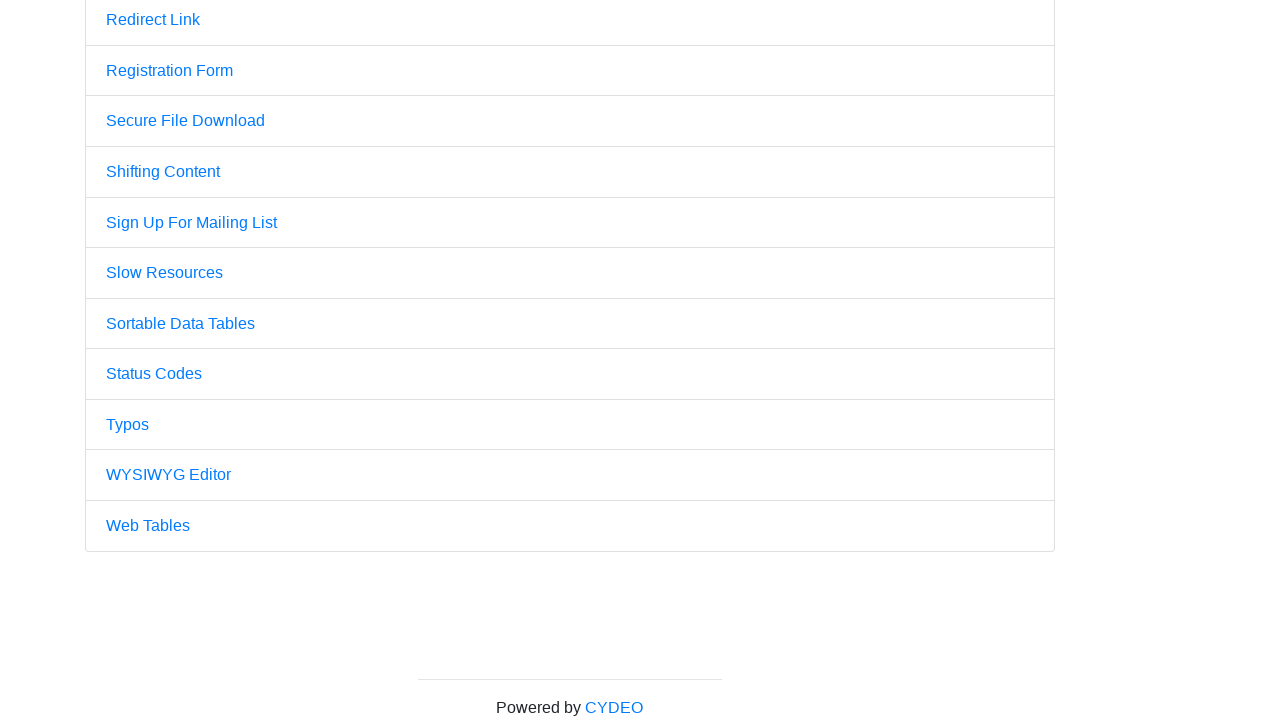

Pressed PAGE_UP key to scroll up (press 1 of 4)
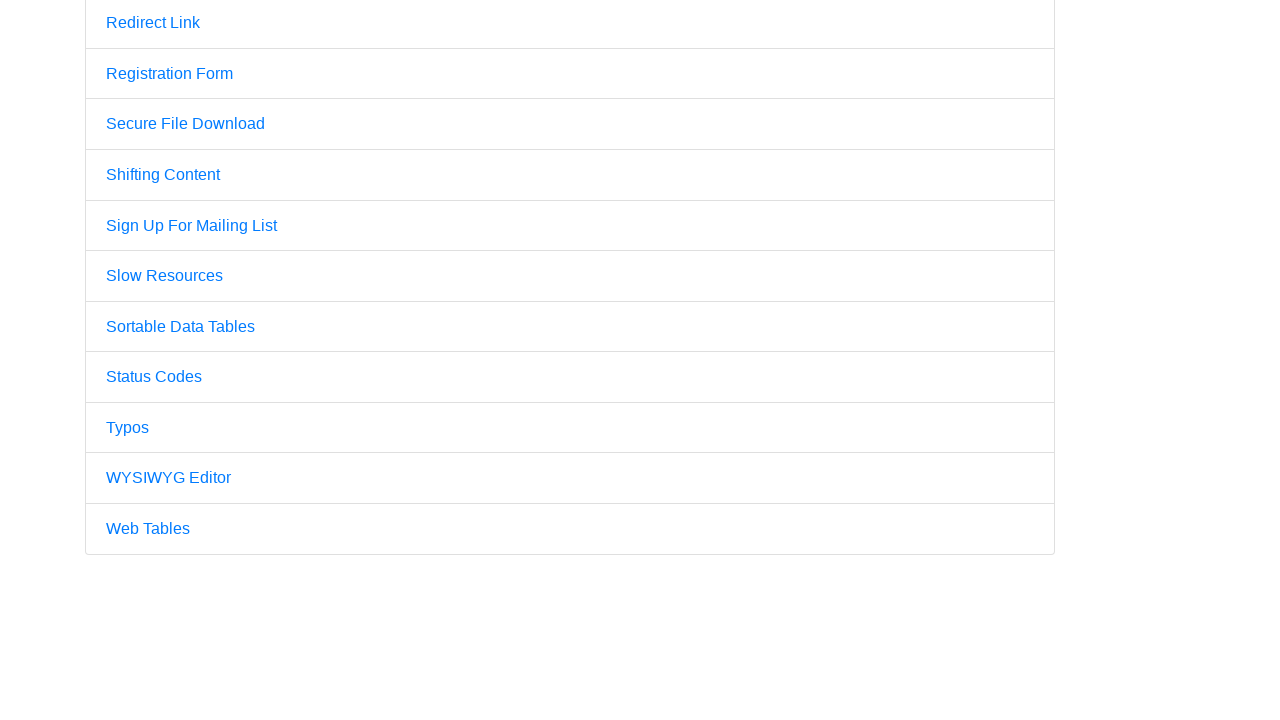

Pressed PAGE_UP key to scroll up (press 2 of 4)
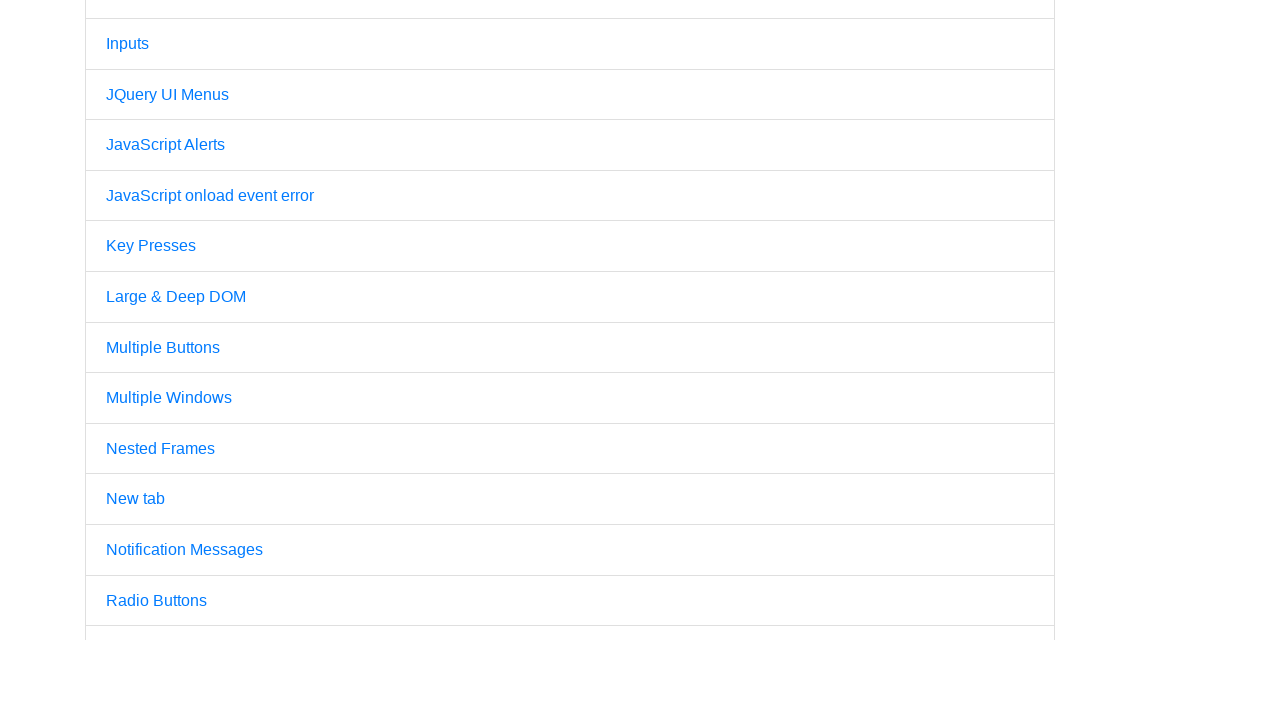

Pressed PAGE_UP key to scroll up (press 3 of 4)
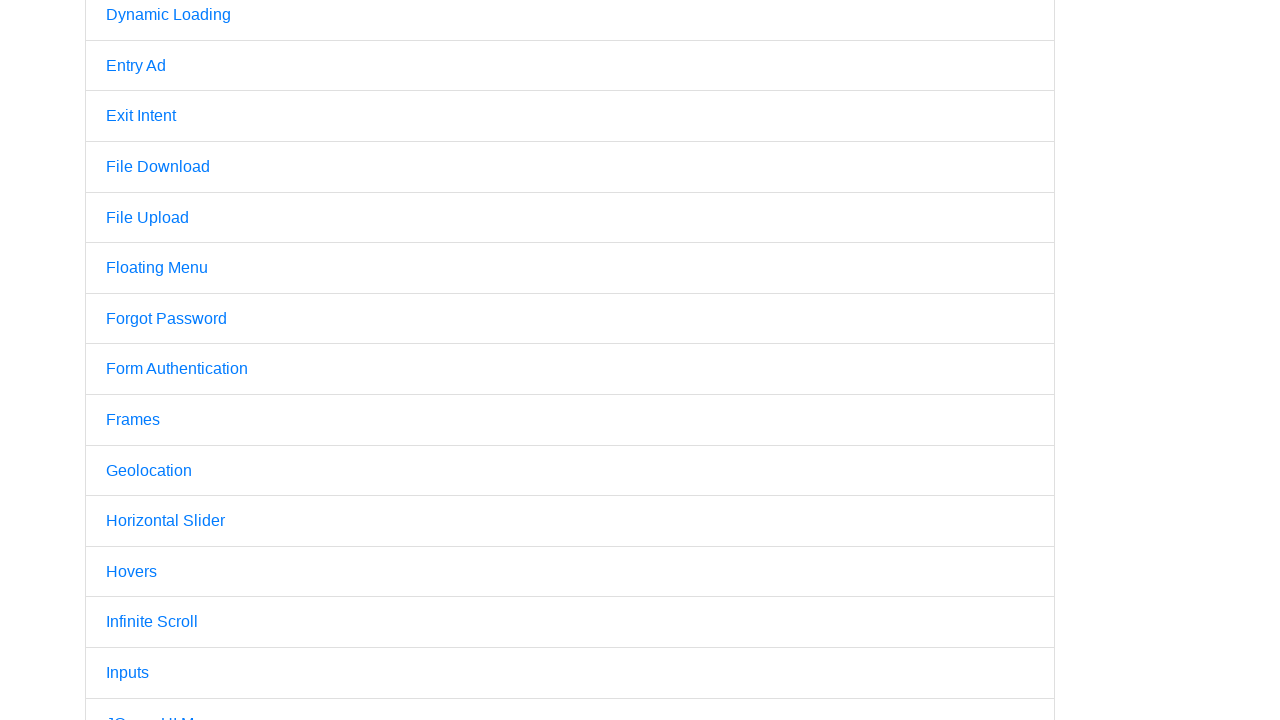

Pressed PAGE_UP key to scroll up (press 4 of 4)
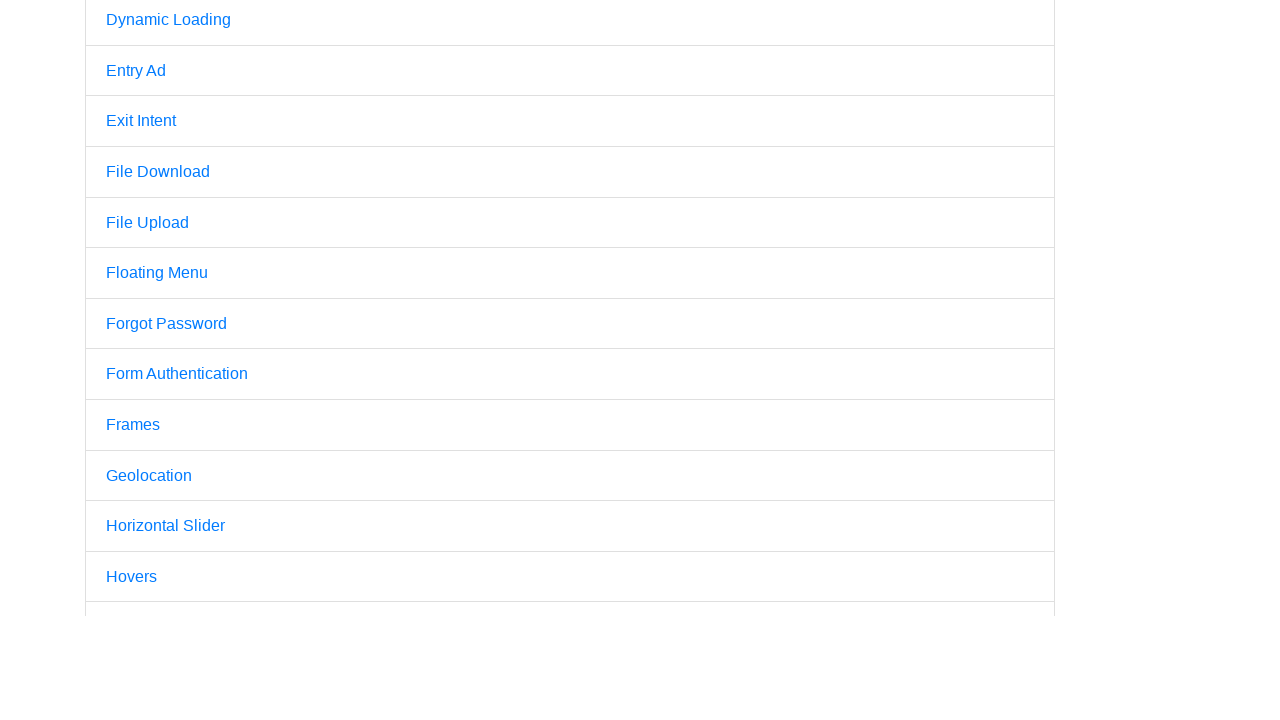

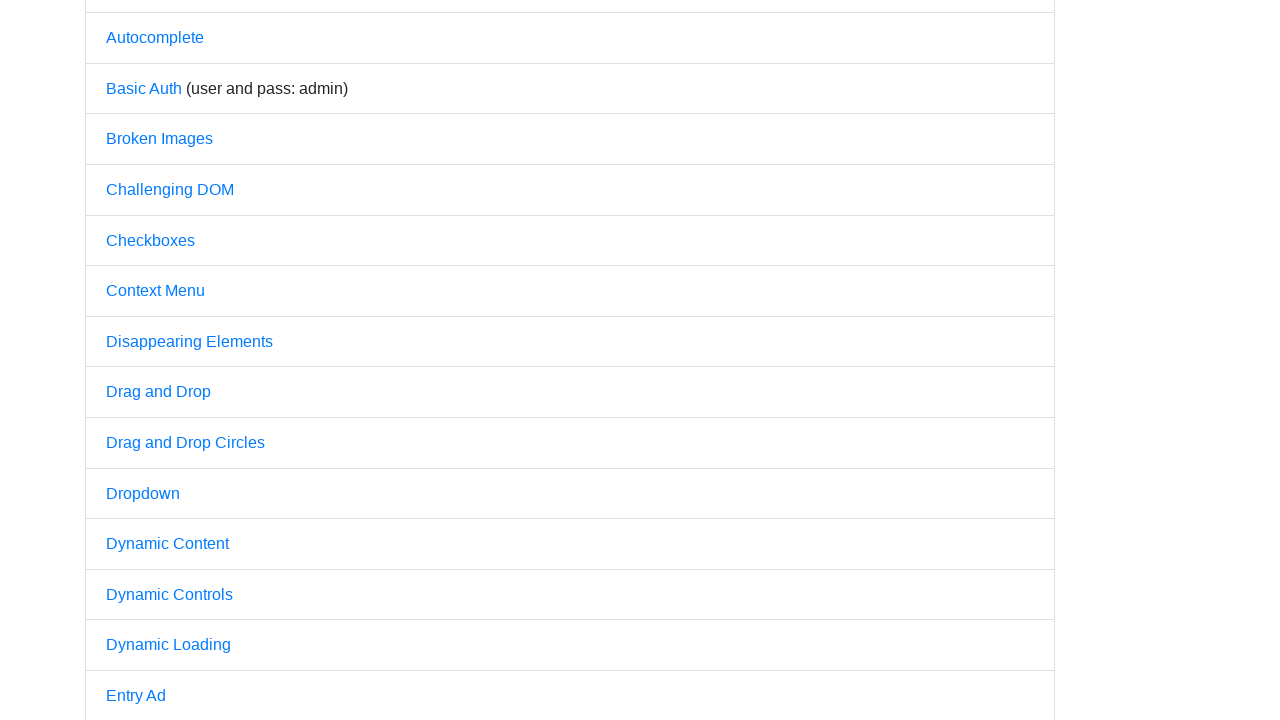